Tests that the input field is cleared after adding a todo item

Starting URL: https://demo.playwright.dev/todomvc

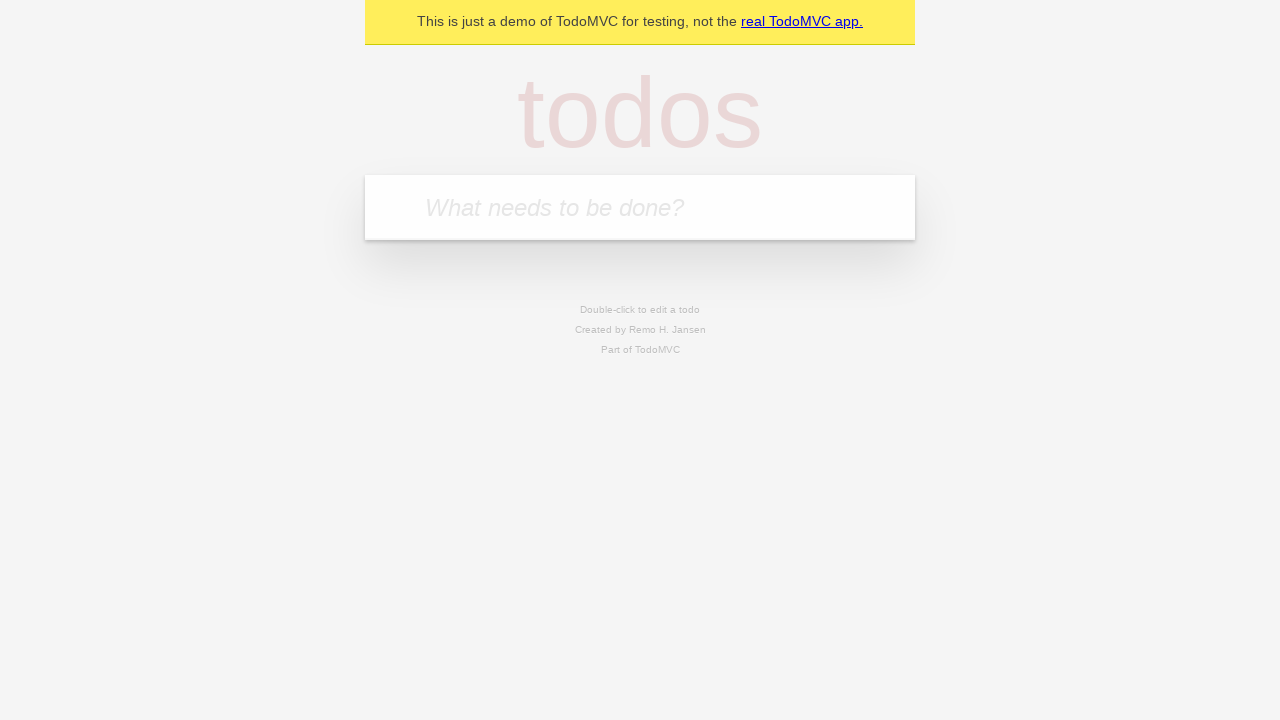

Located the todo input field with placeholder 'What needs to be done?'
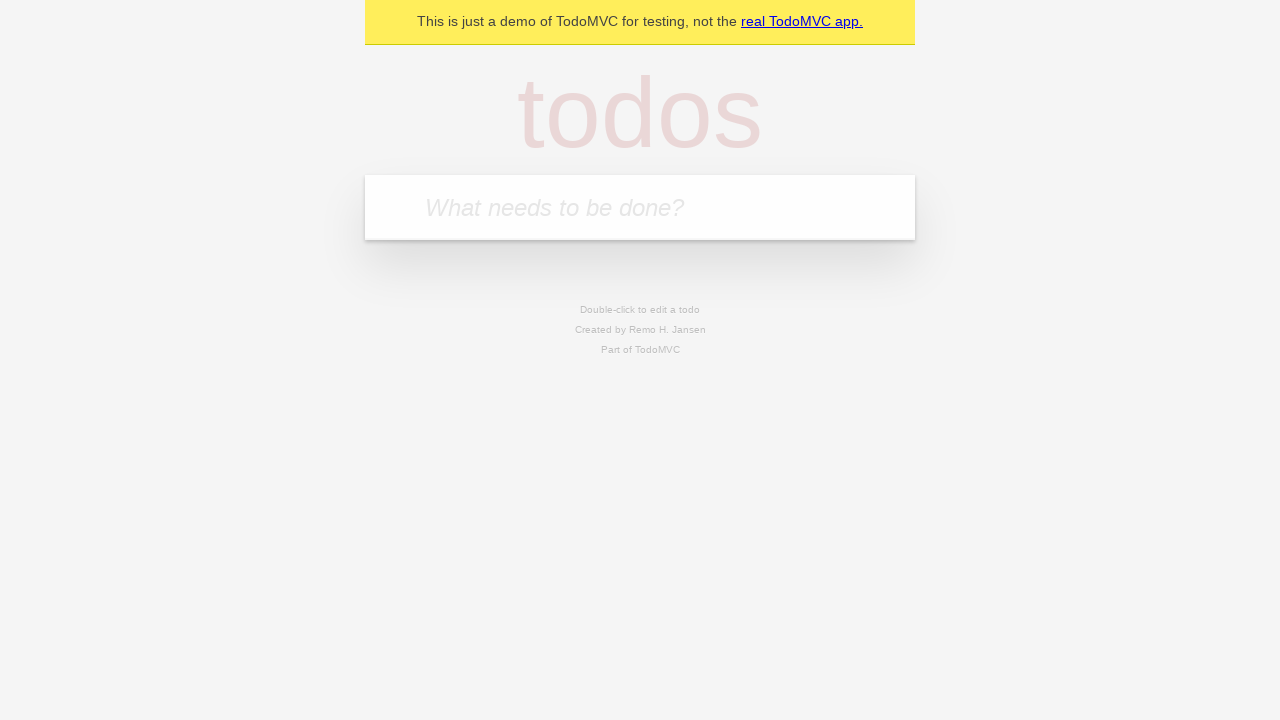

Filled input field with 'buy some cheese' on internal:attr=[placeholder="What needs to be done?"i]
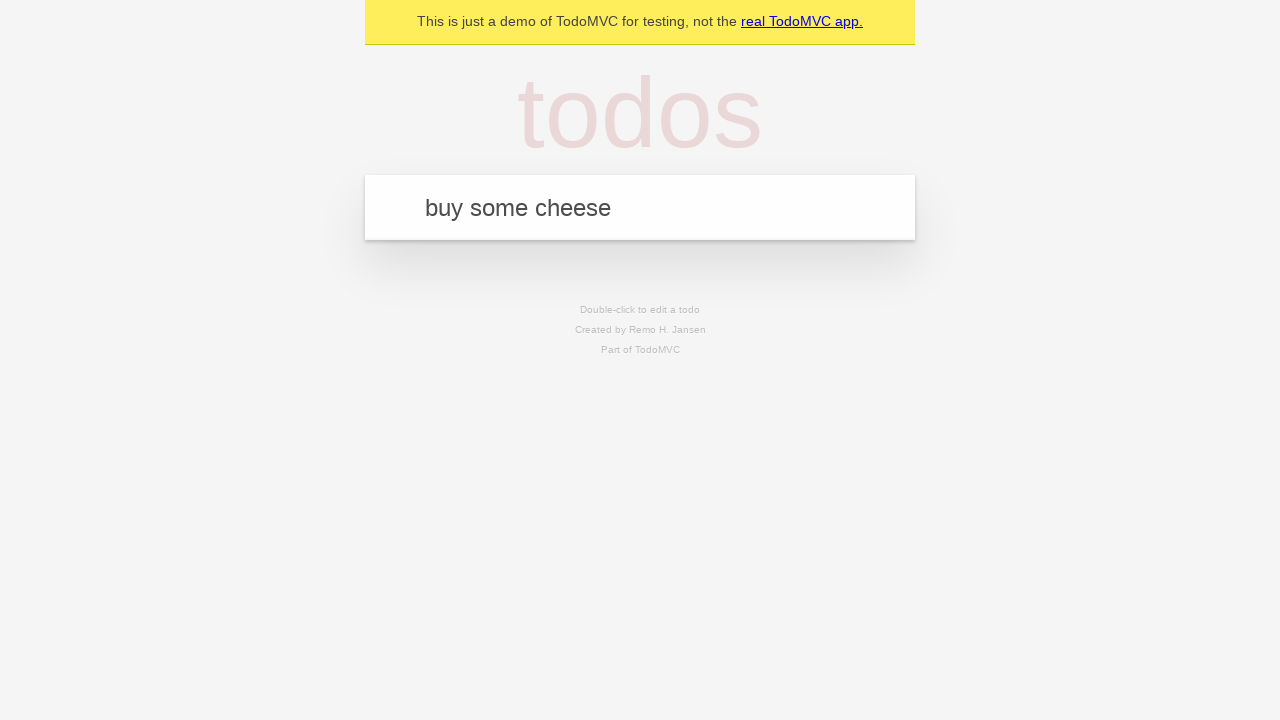

Pressed Enter to add the todo item on internal:attr=[placeholder="What needs to be done?"i]
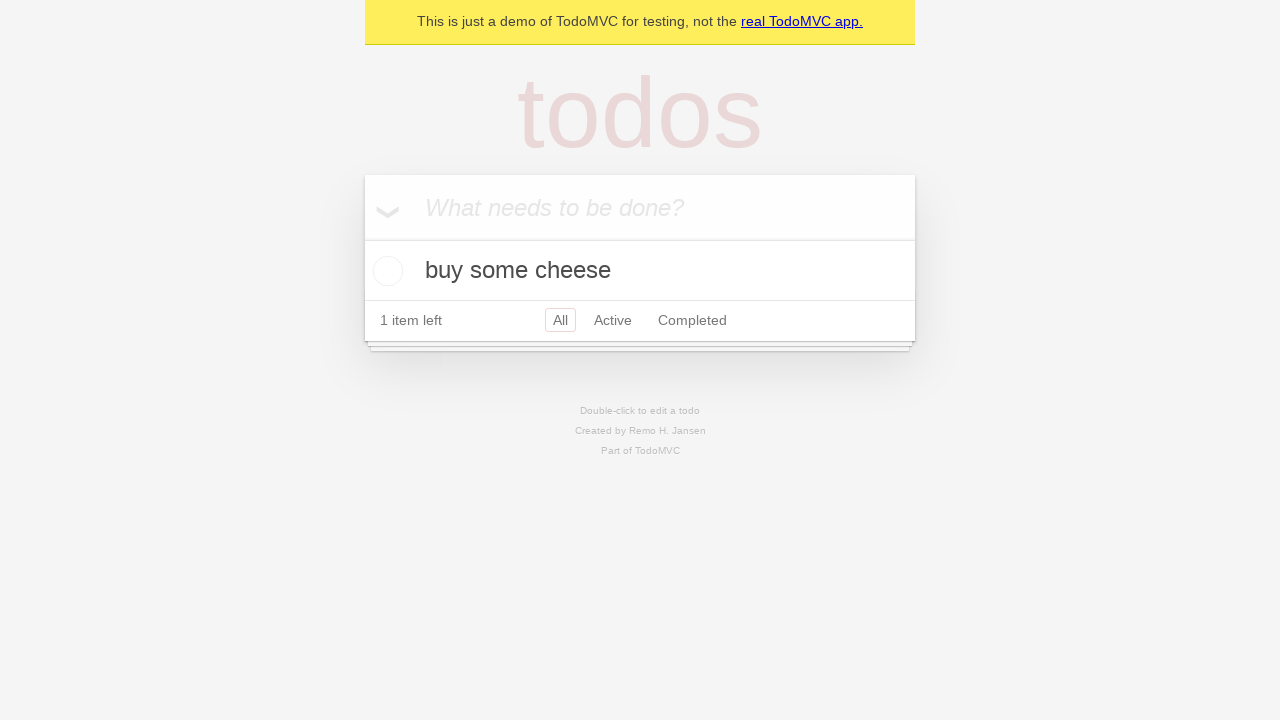

Todo item appeared in the list
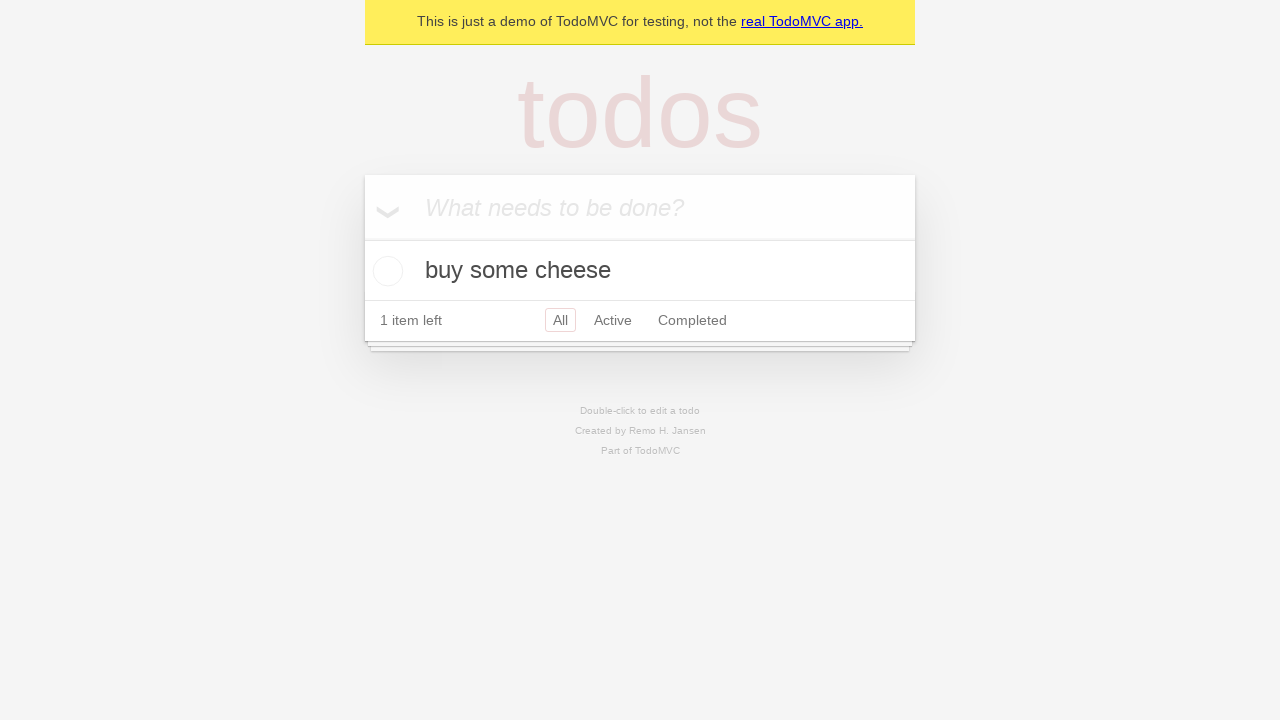

Verified that the input field was cleared after adding the item
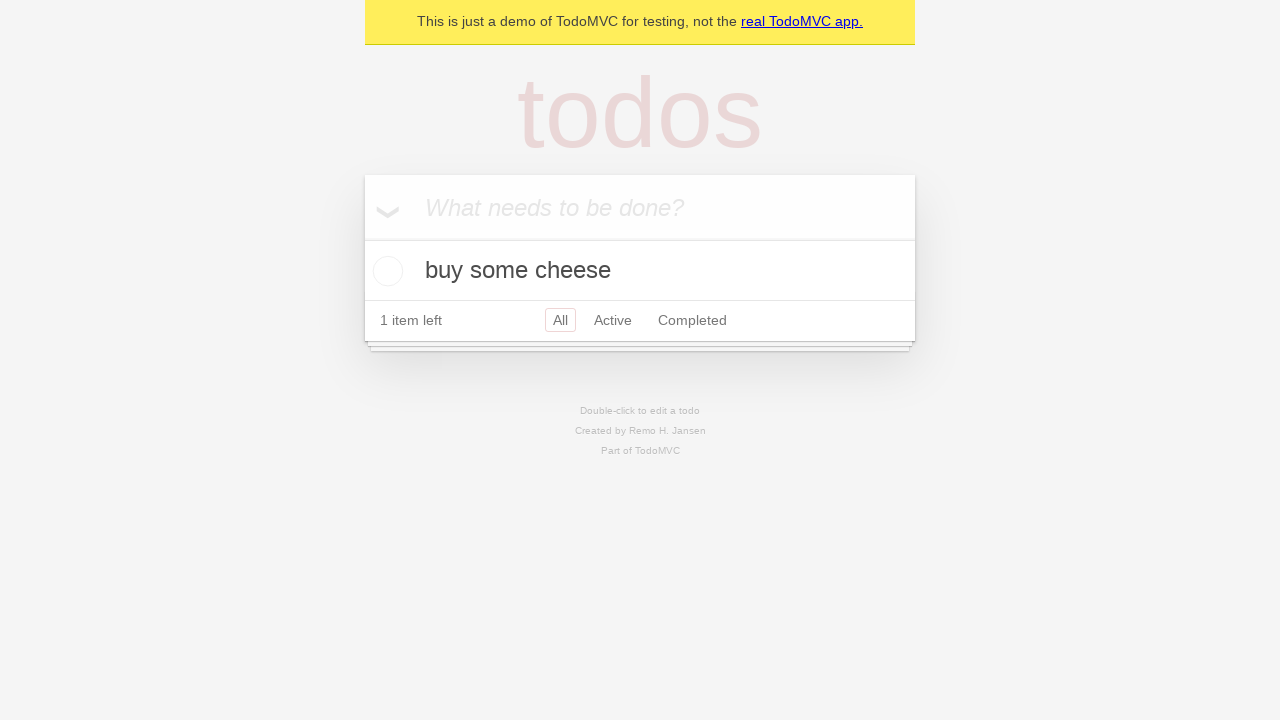

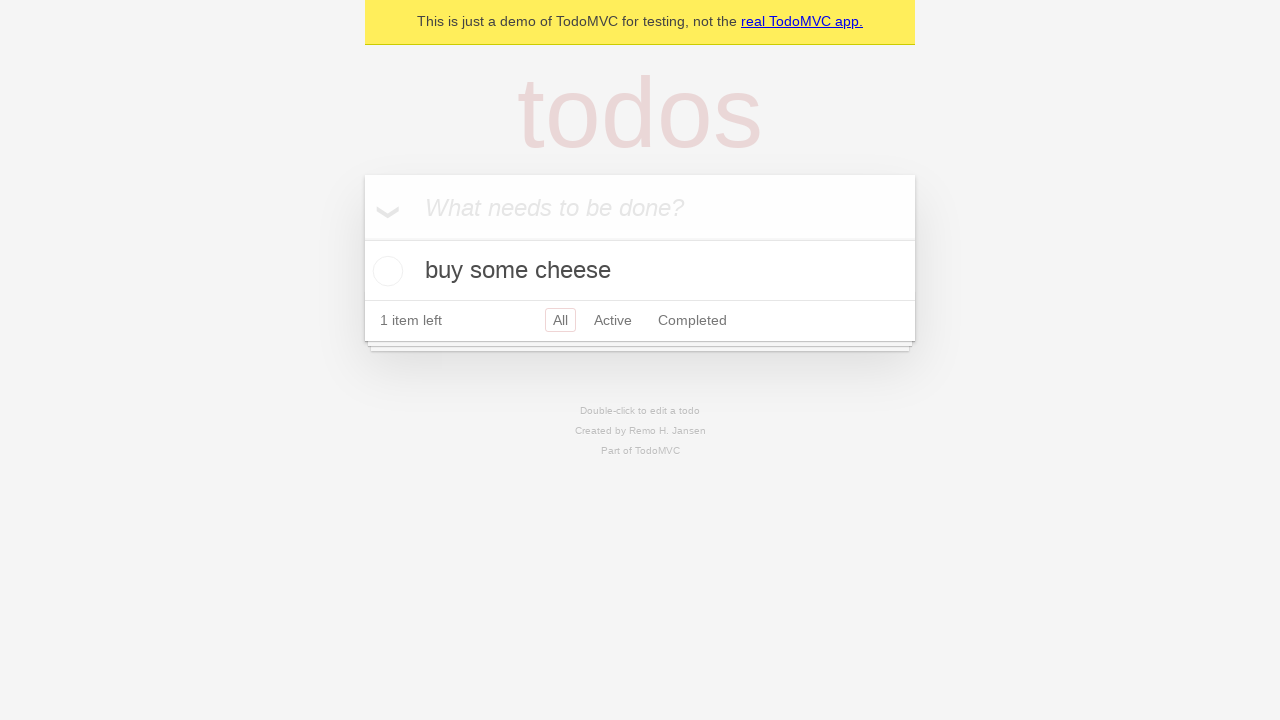